Tests a simple form interaction by navigating to a form page and clicking the submit button

Starting URL: http://suninjuly.github.io/simple_form_find_task.html

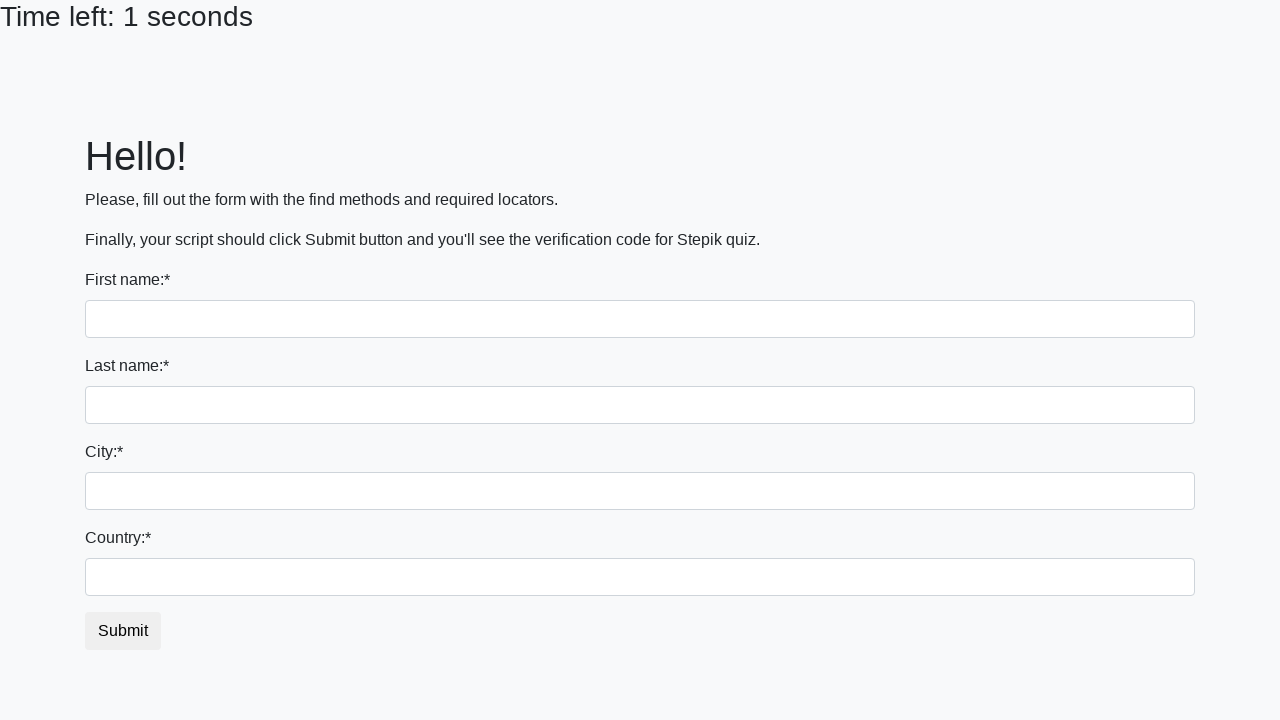

Clicked the submit button at (123, 631) on #submit_button
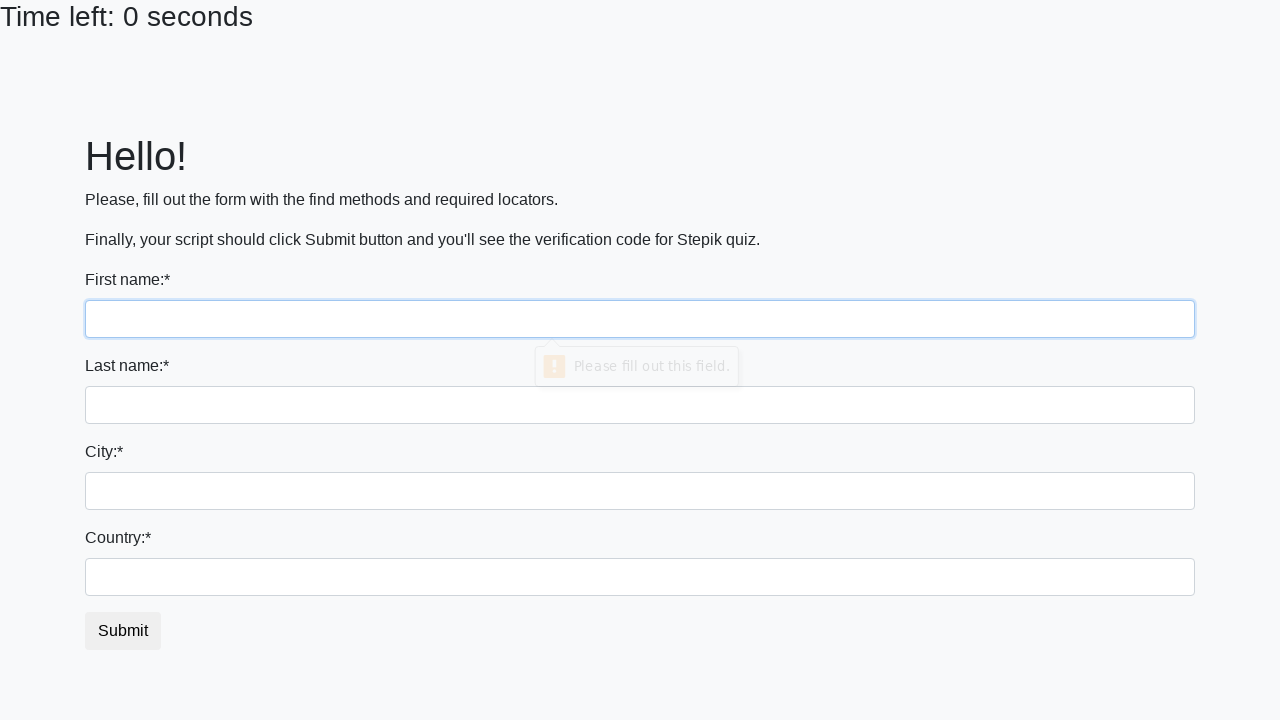

Waited 2 seconds to observe the result
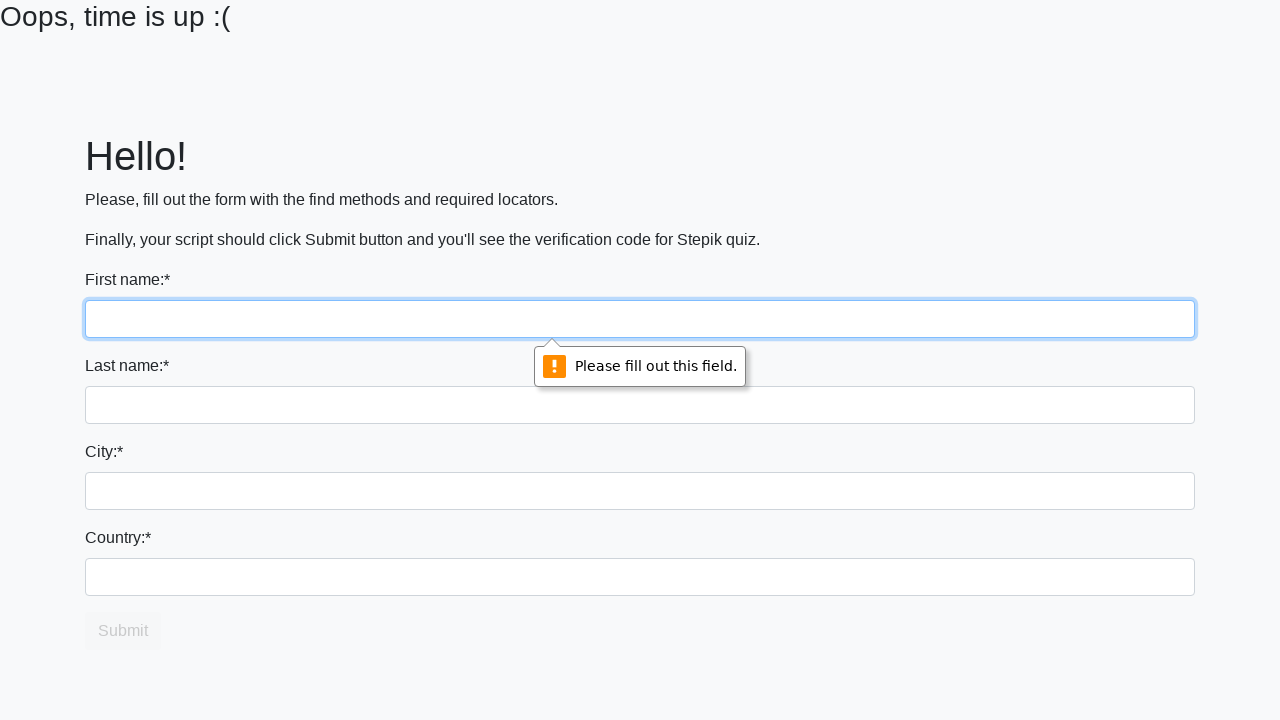

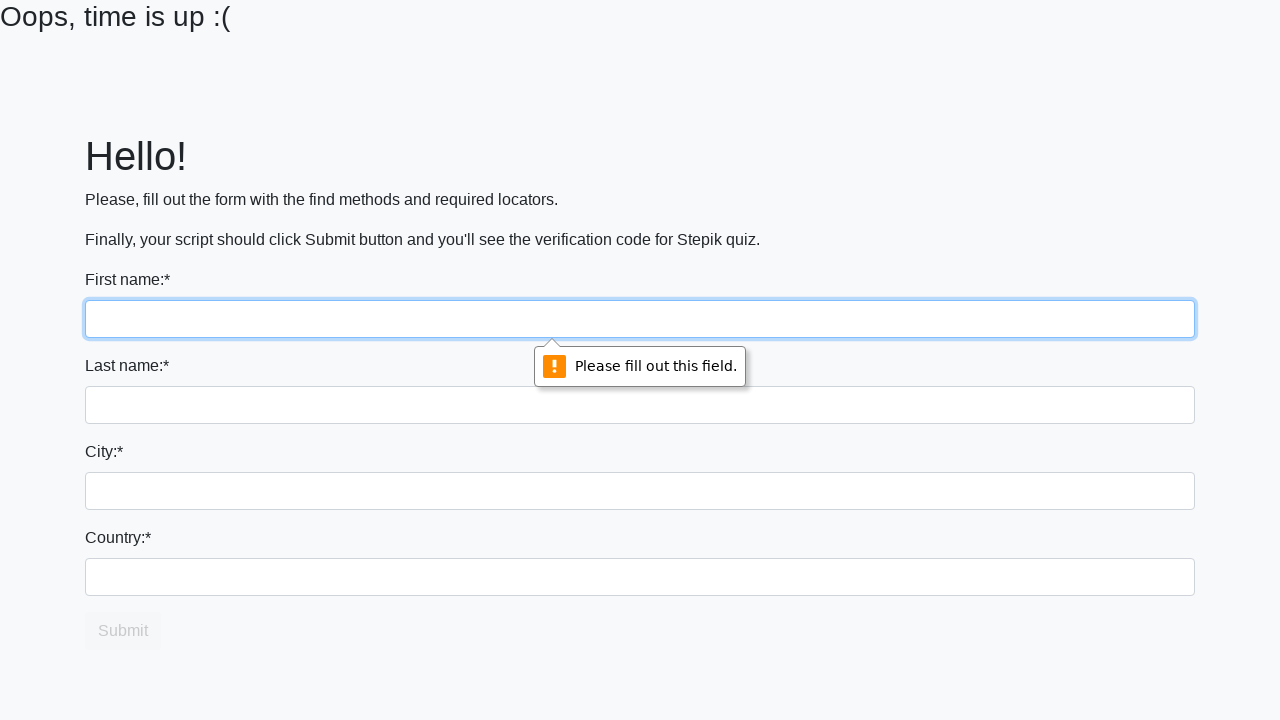